Tests window/tab handling functionality by clicking a link that opens a new window, switching to it, verifying content, then closing it and returning to the original window

Starting URL: https://the-internet.herokuapp.com/windows

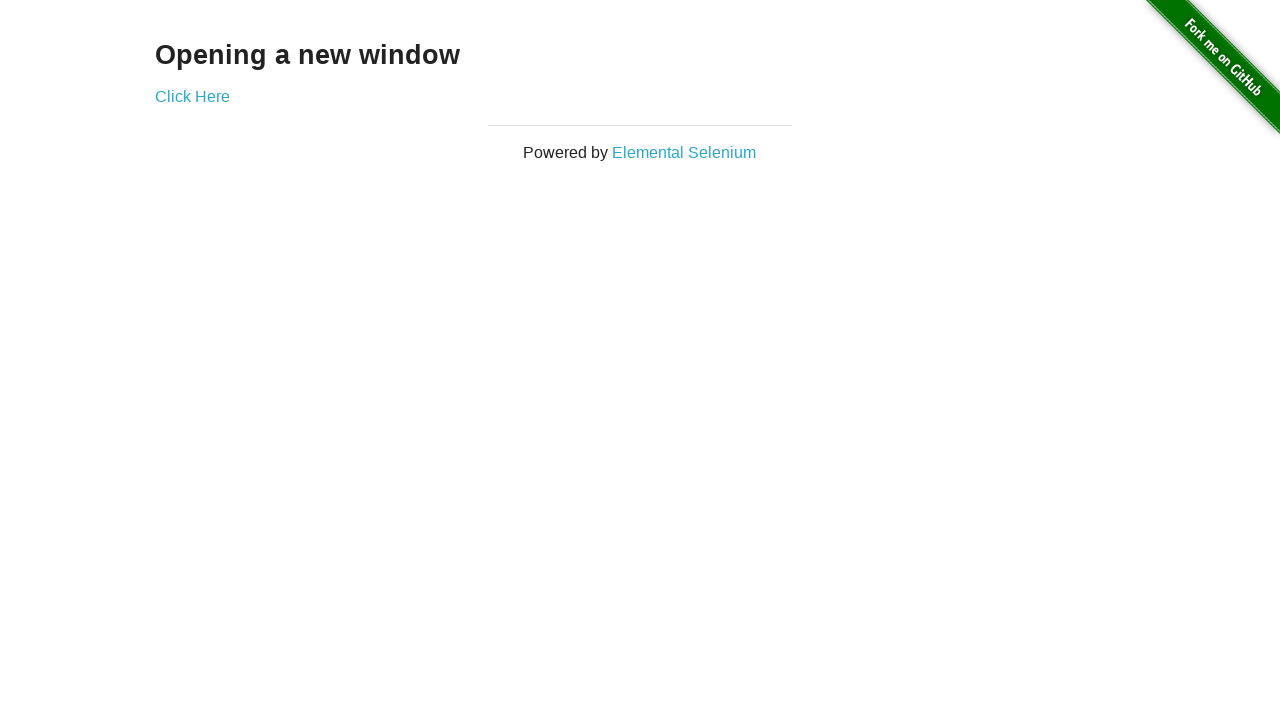

Clicked 'Click Here' link to open new window at (192, 96) on text='Click Here'
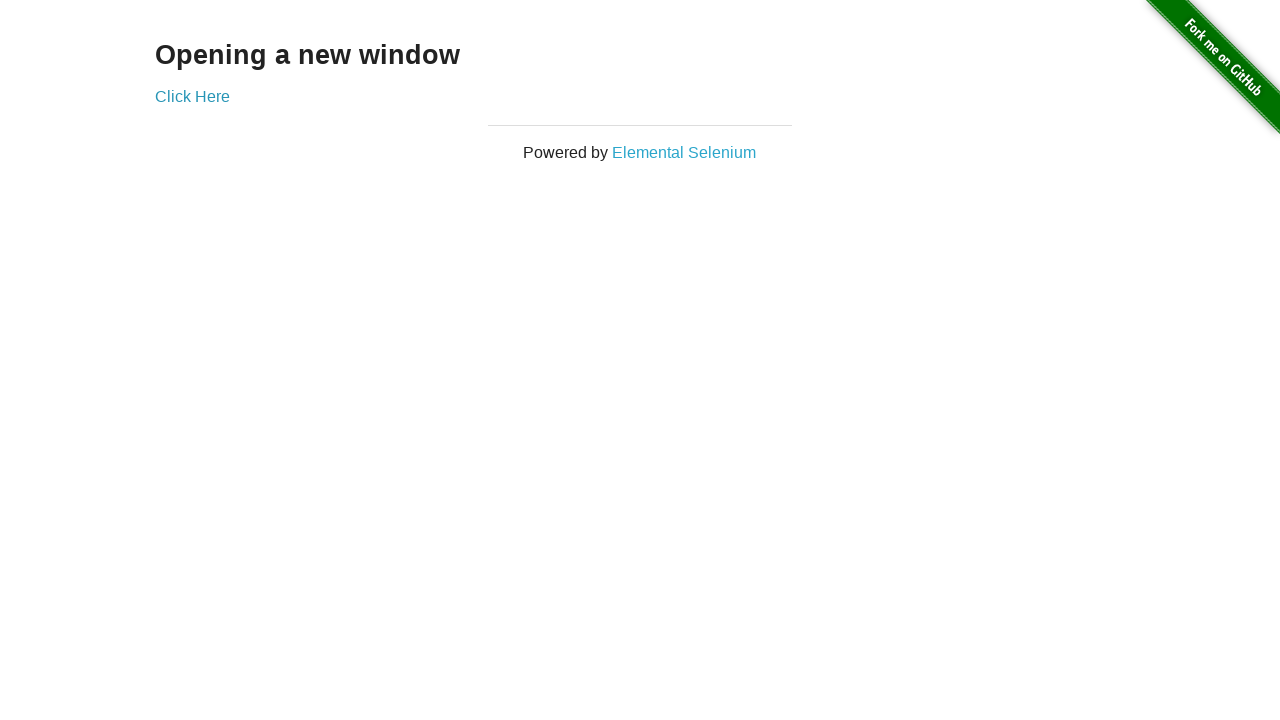

New window opened and captured
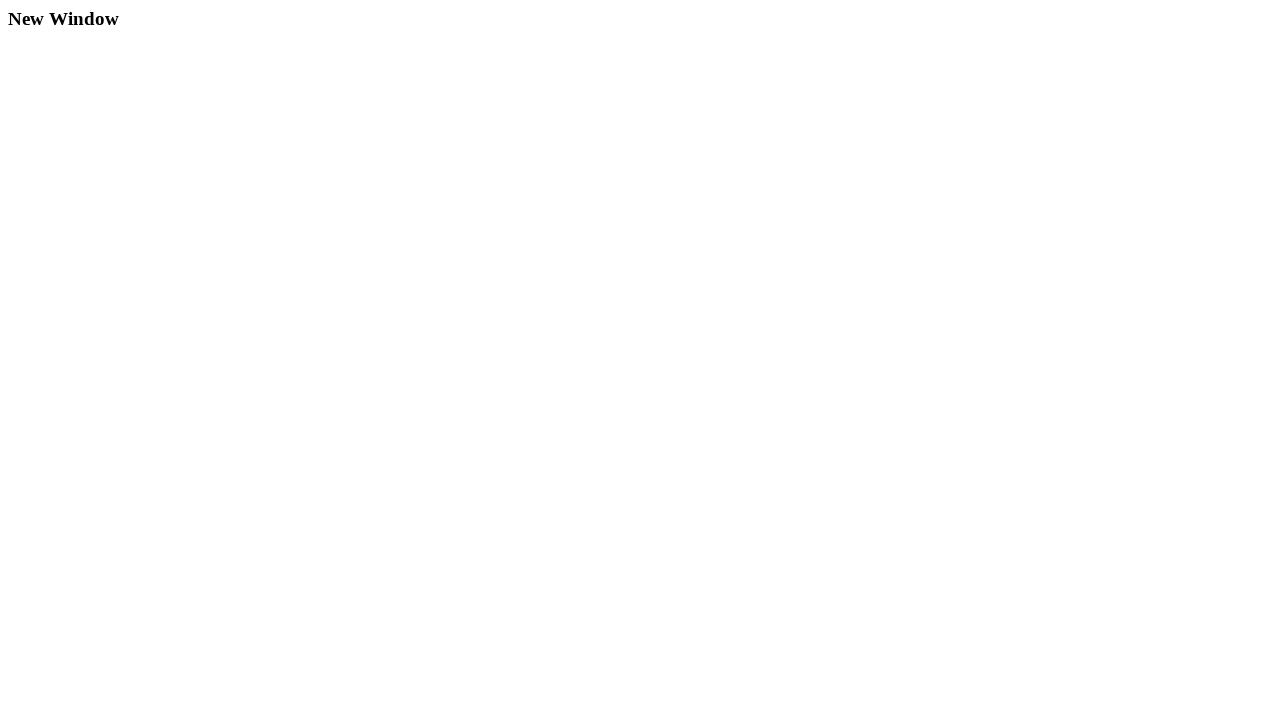

Waited for heading element to load in new window
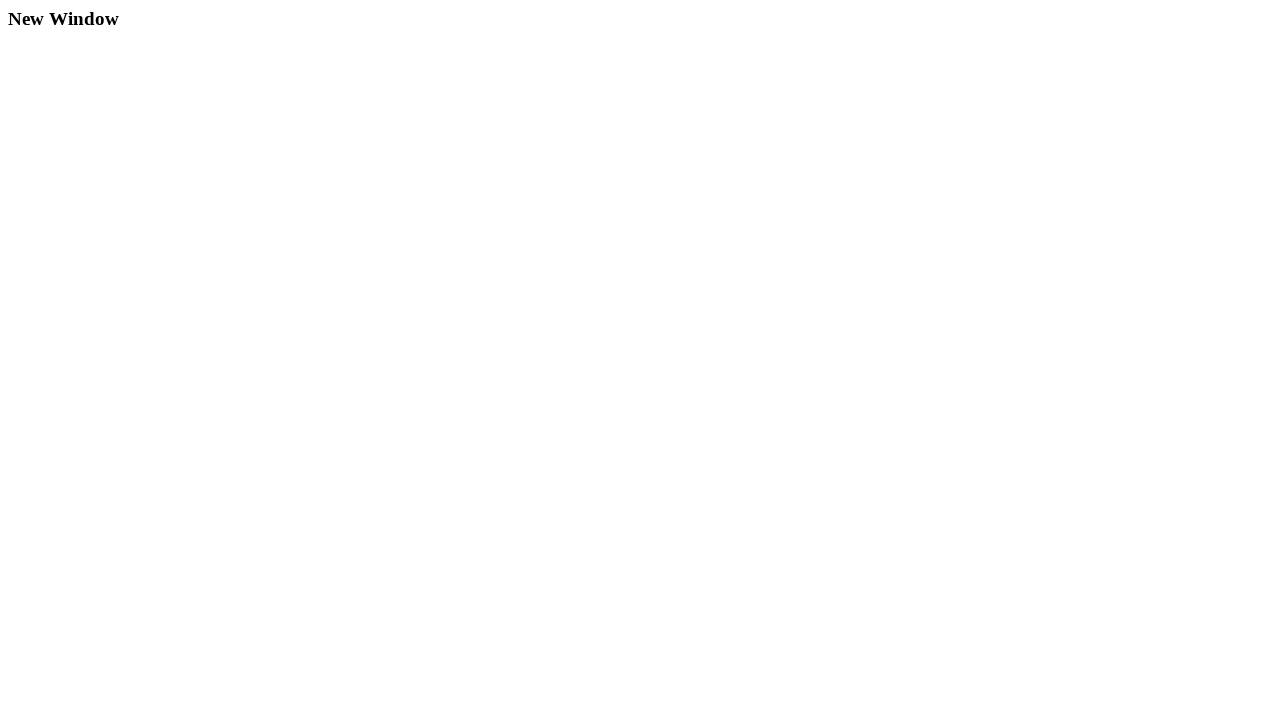

Retrieved heading text: 'New Window'
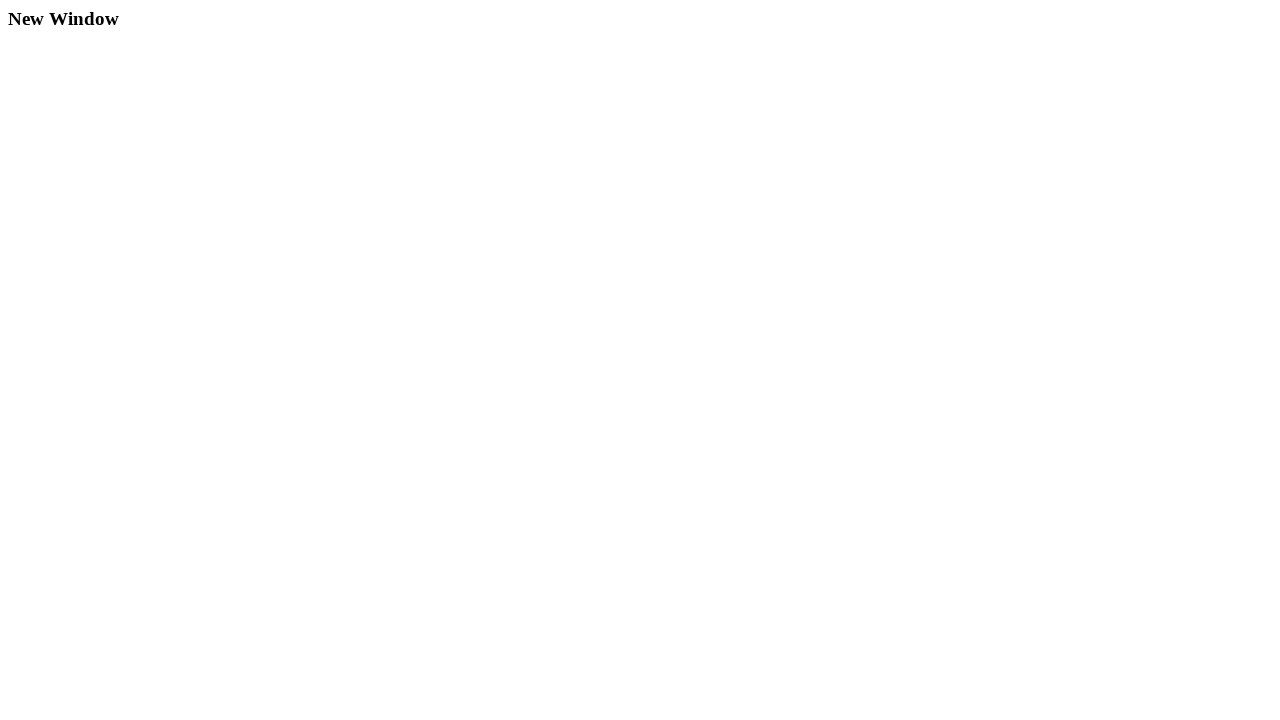

Closed new window
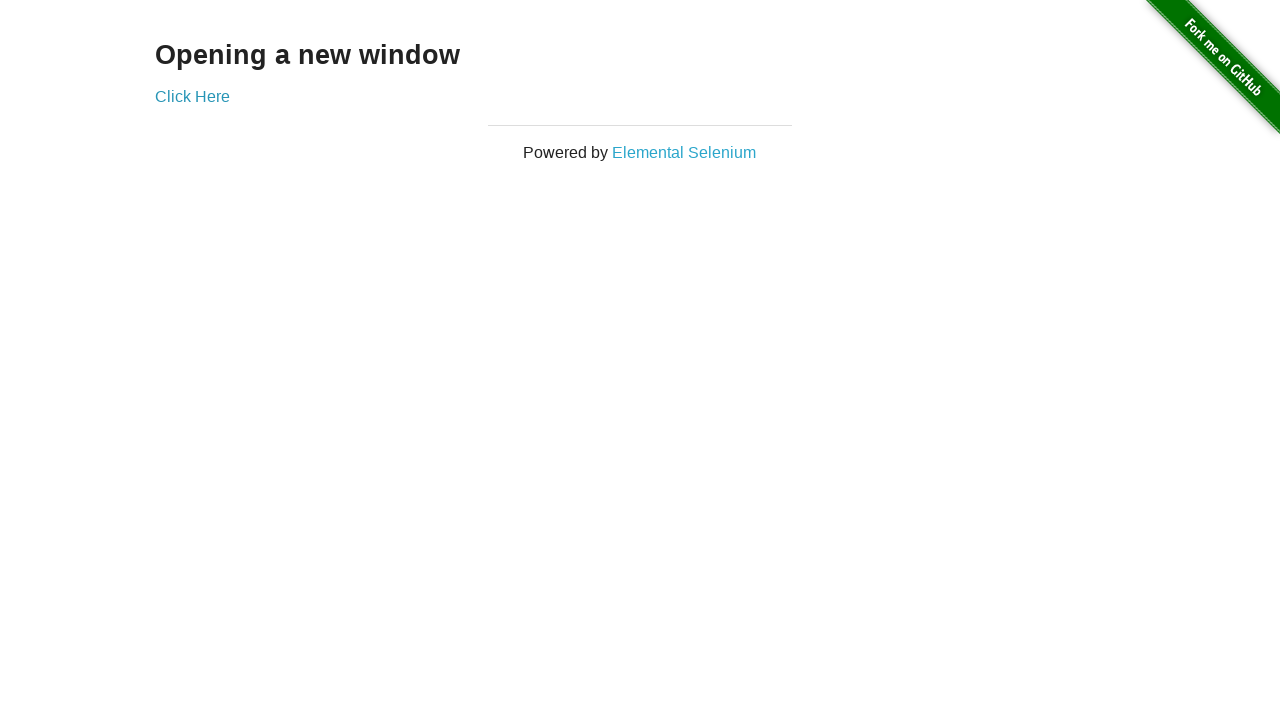

Returned focus to original window
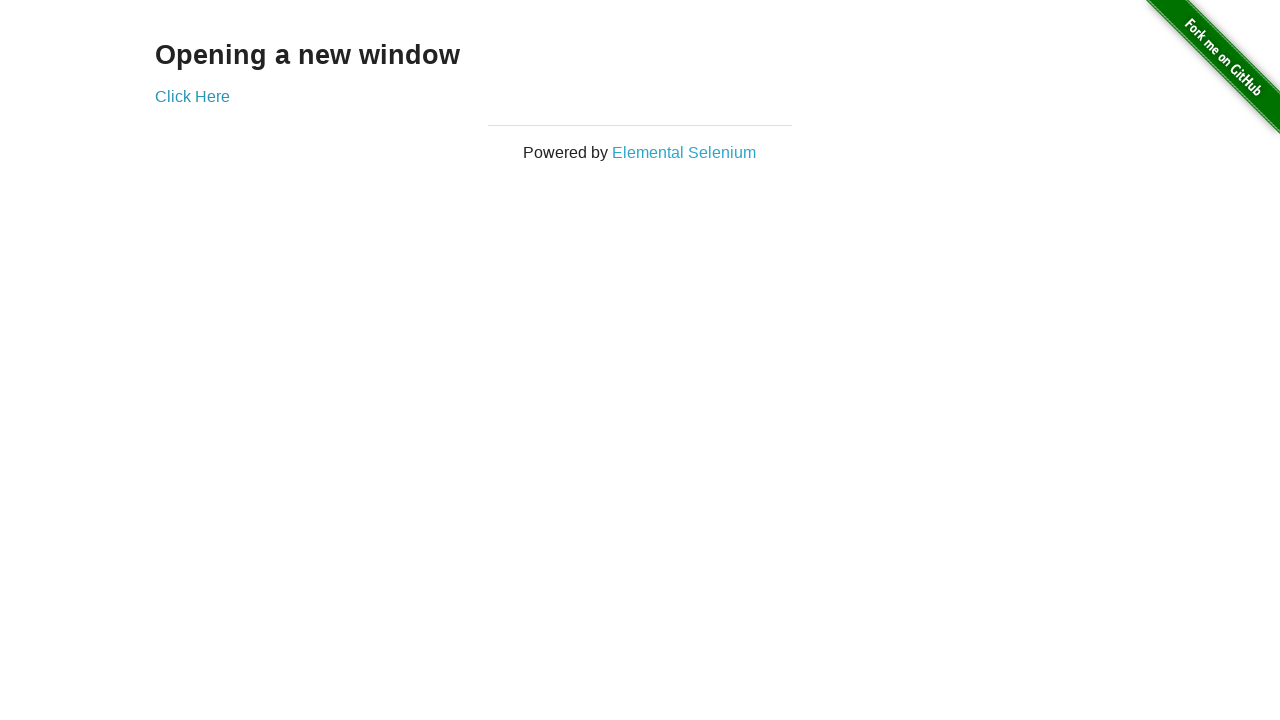

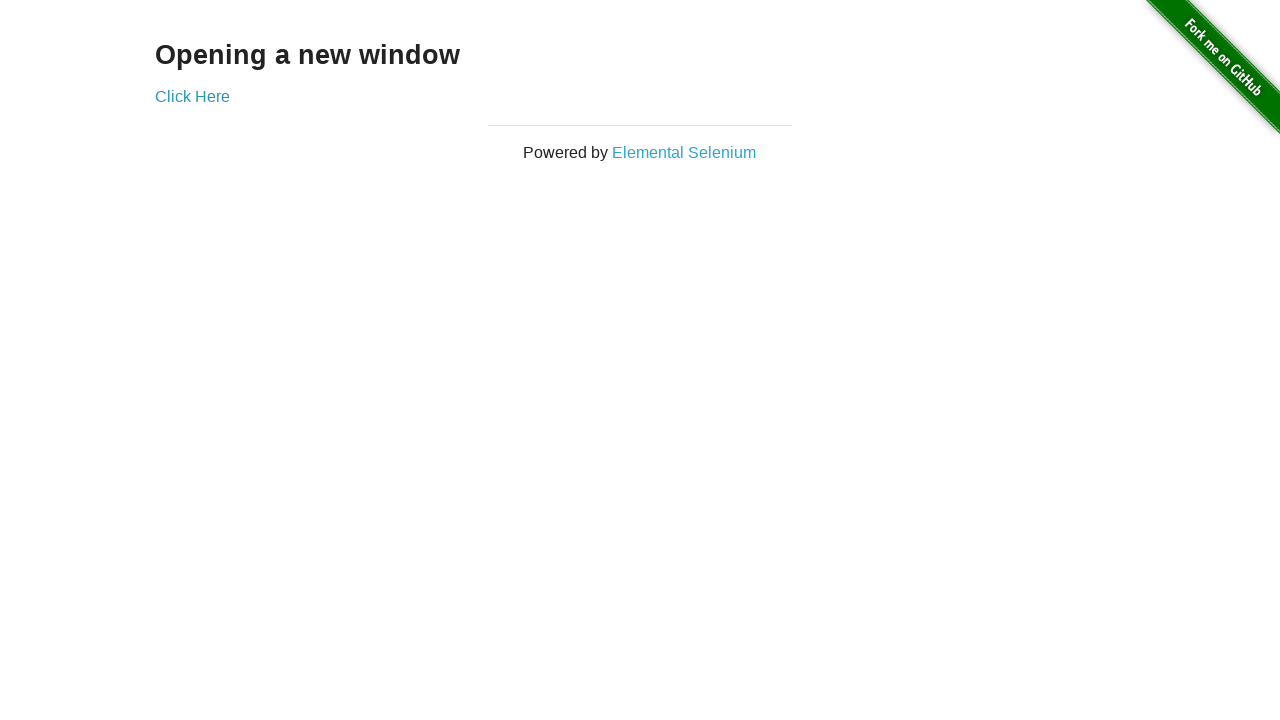